Interacts with a dropdown select element on a demo page, retrieving and verifying the available options

Starting URL: https://seleniumbase.io/demo_page

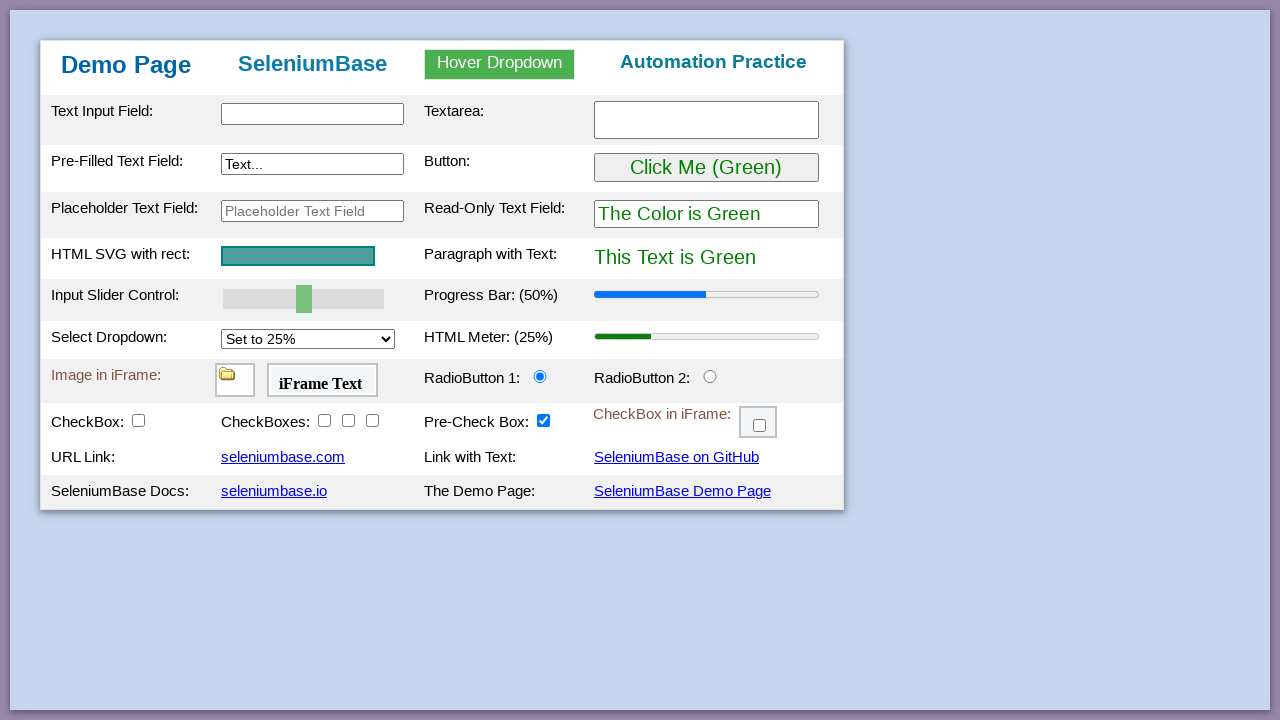

Waited for dropdown select element to be available
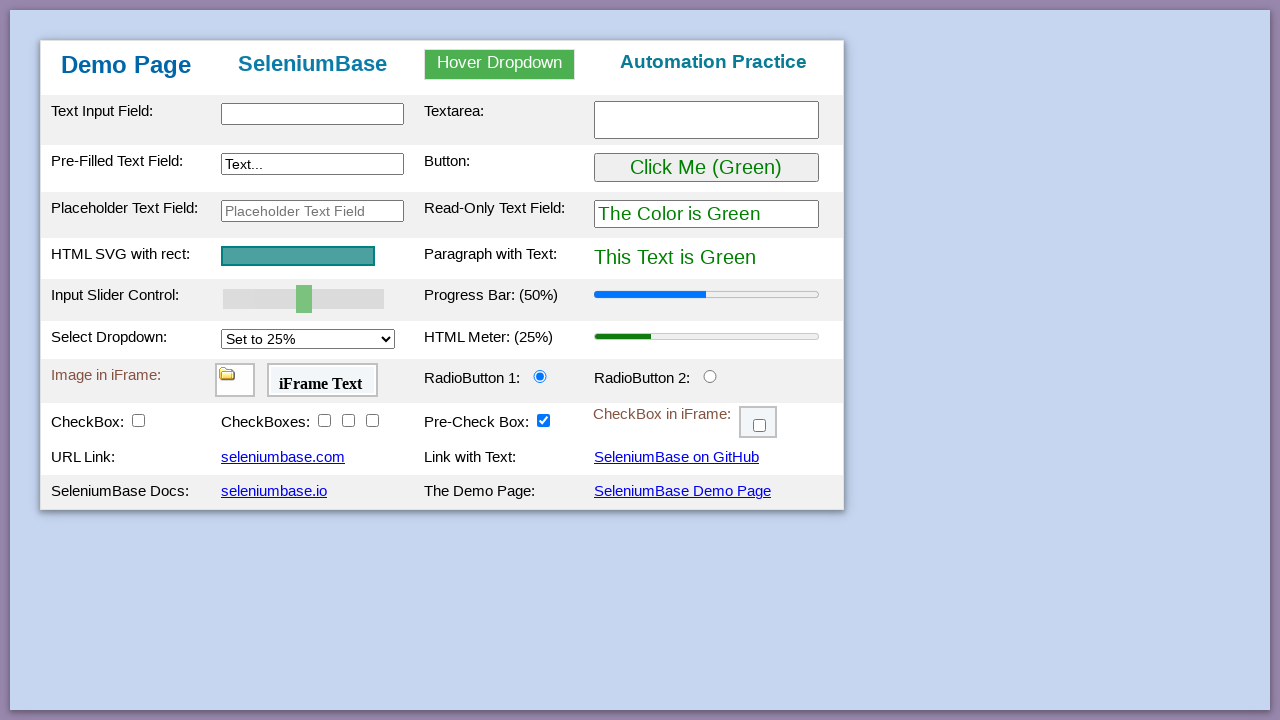

Retrieved all available options from the dropdown
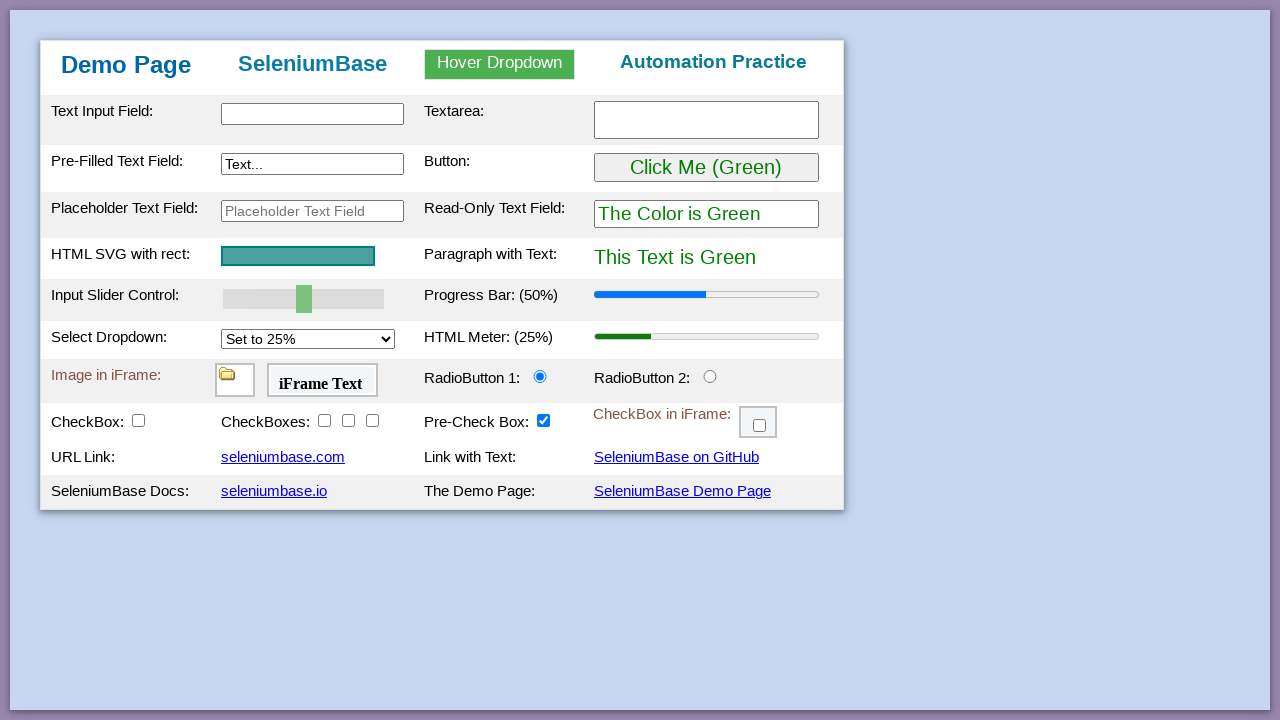

Selected dropdown option 'Set to 50%' by visible text on #mySelect
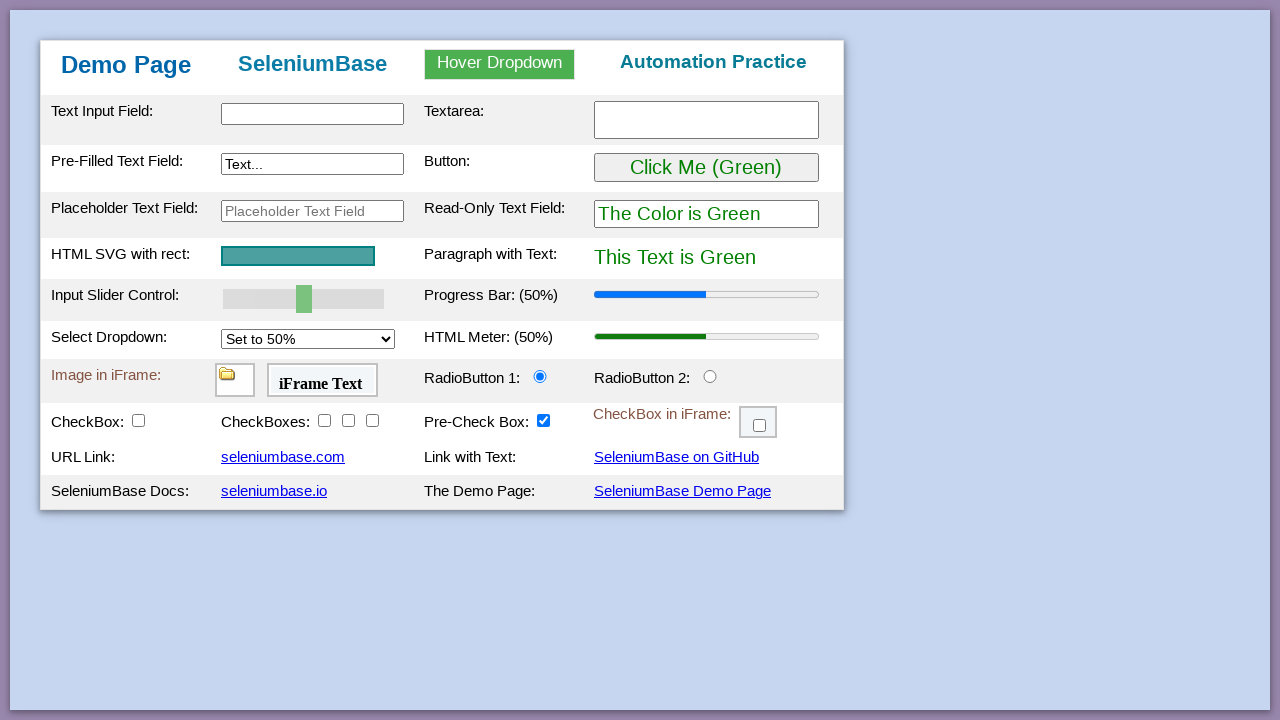

Selected dropdown option at index 3 on #mySelect
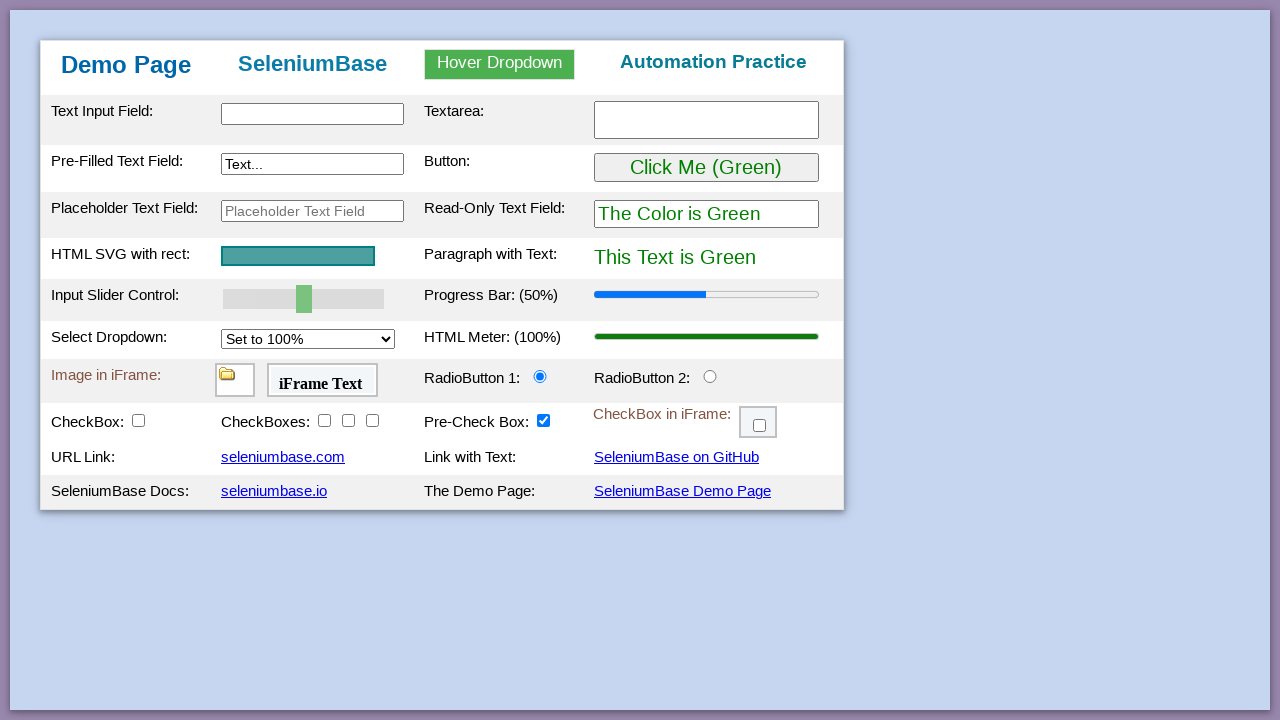

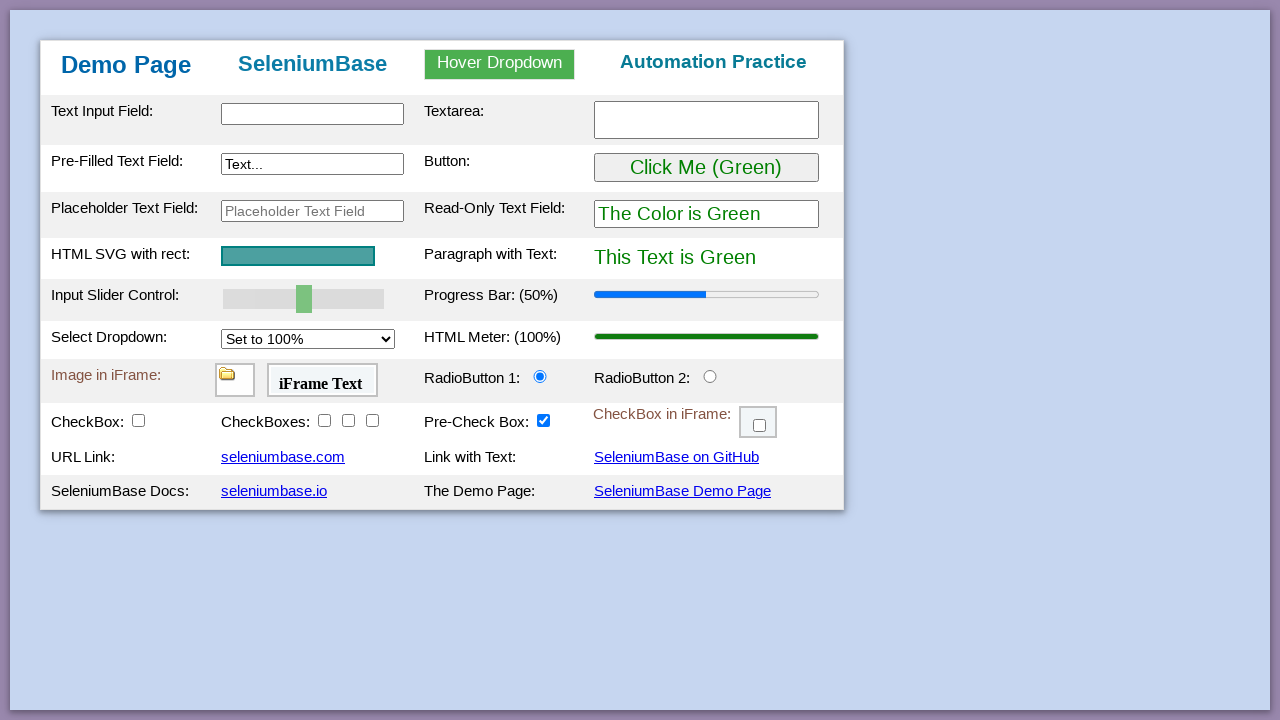